Tests window/tab switching functionality by opening a new window from the main page and switching between windows

Starting URL: https://the-internet.herokuapp.com

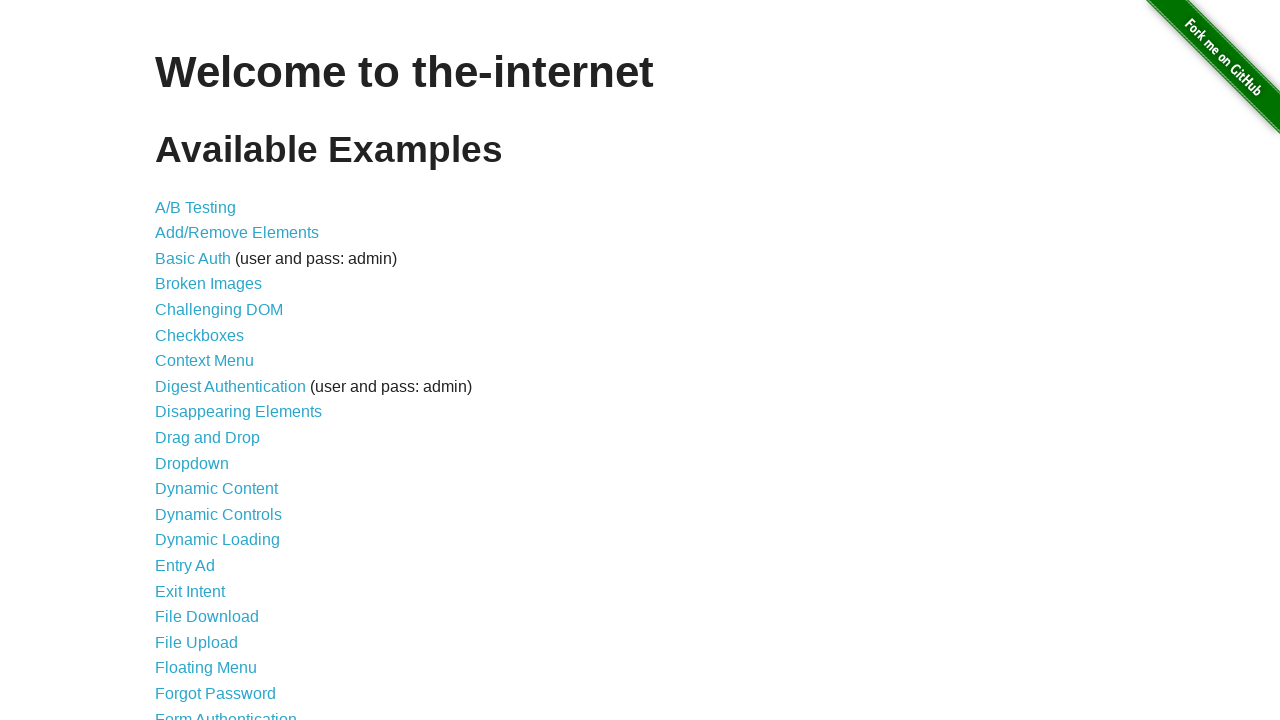

Clicked on item 33 link to access window switching functionality at (218, 369) on xpath=//*[@id='content']/ul/li[33]/a
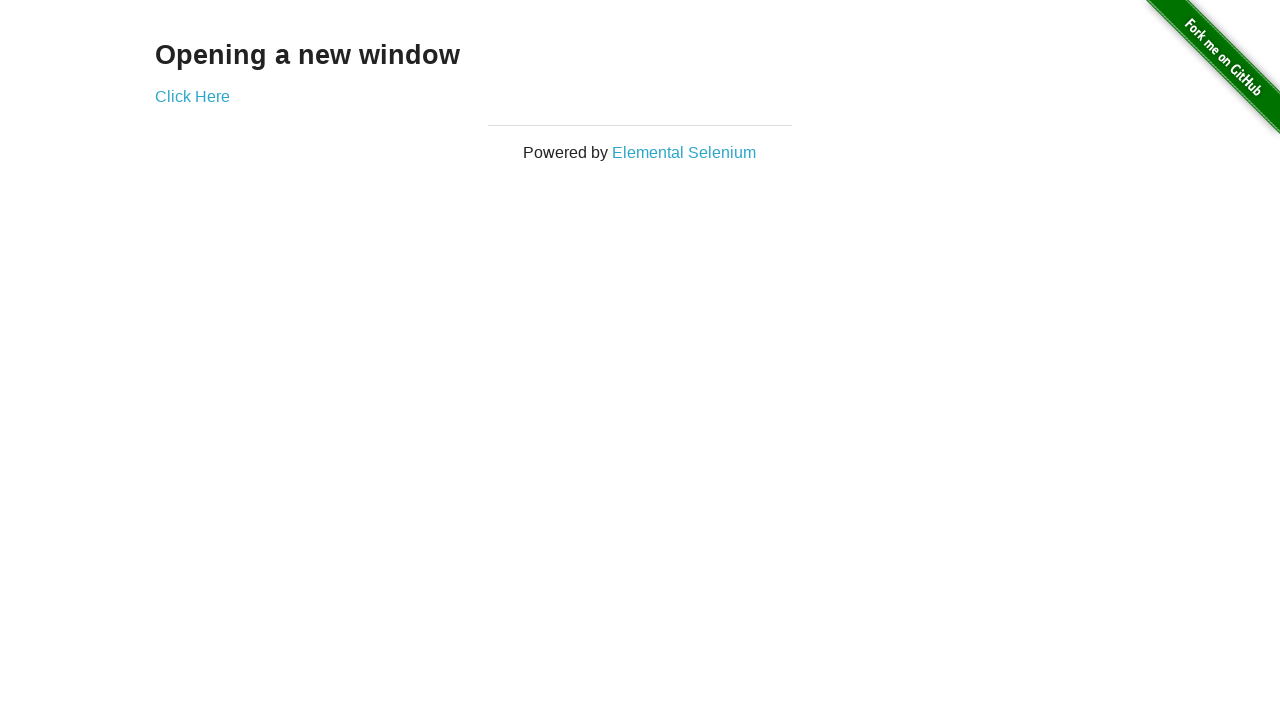

Waited for page to load after clicking item 33
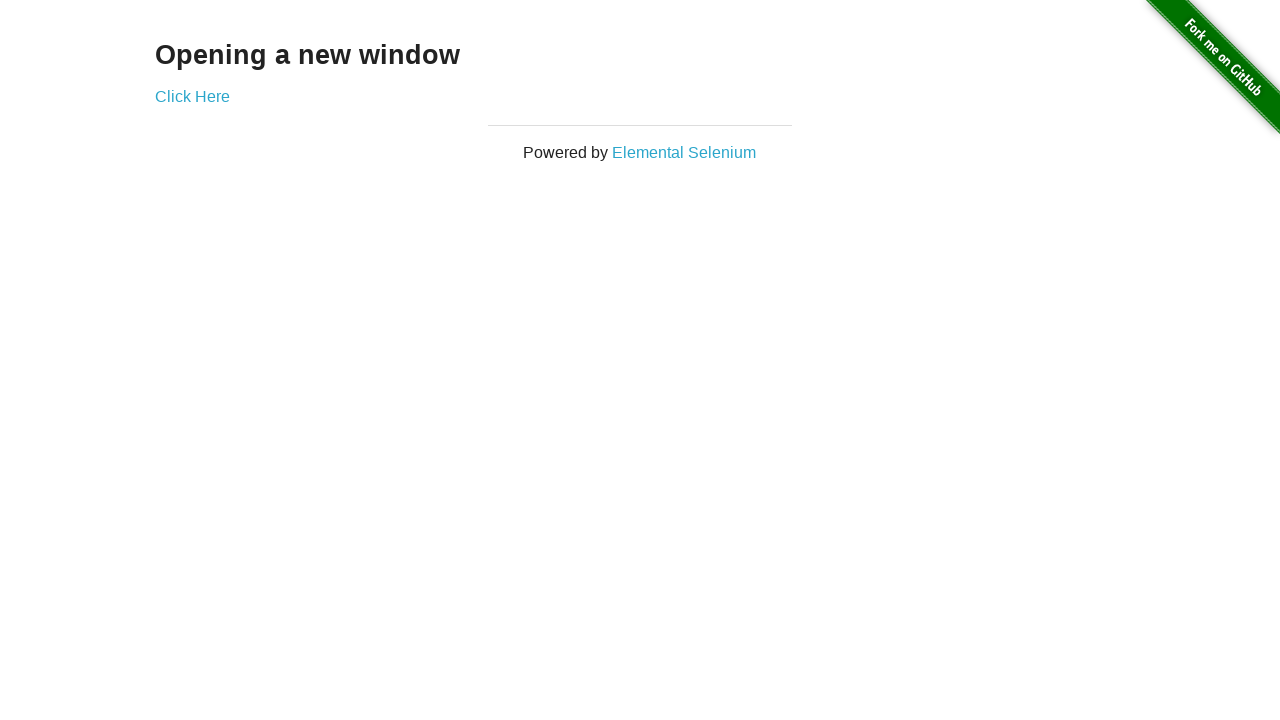

Clicked link to open new window/tab at (192, 96) on xpath=//*[@id='content']/div/a
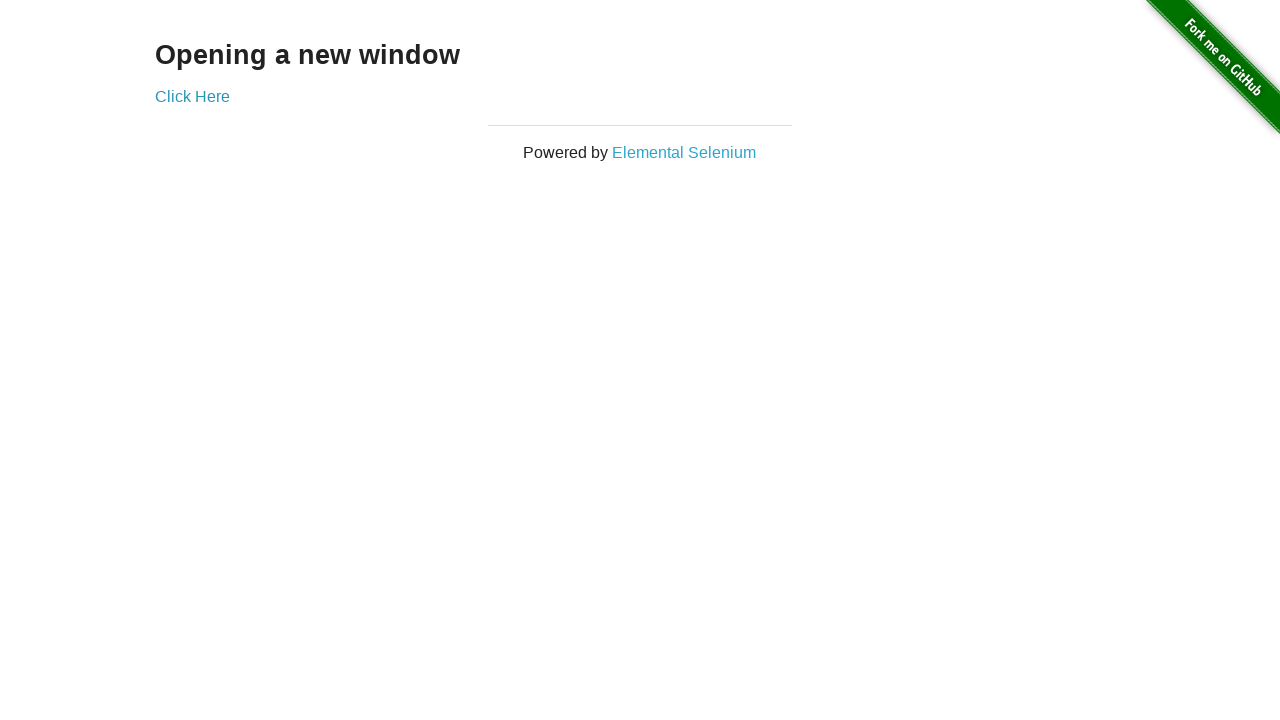

Waited for new window page to load
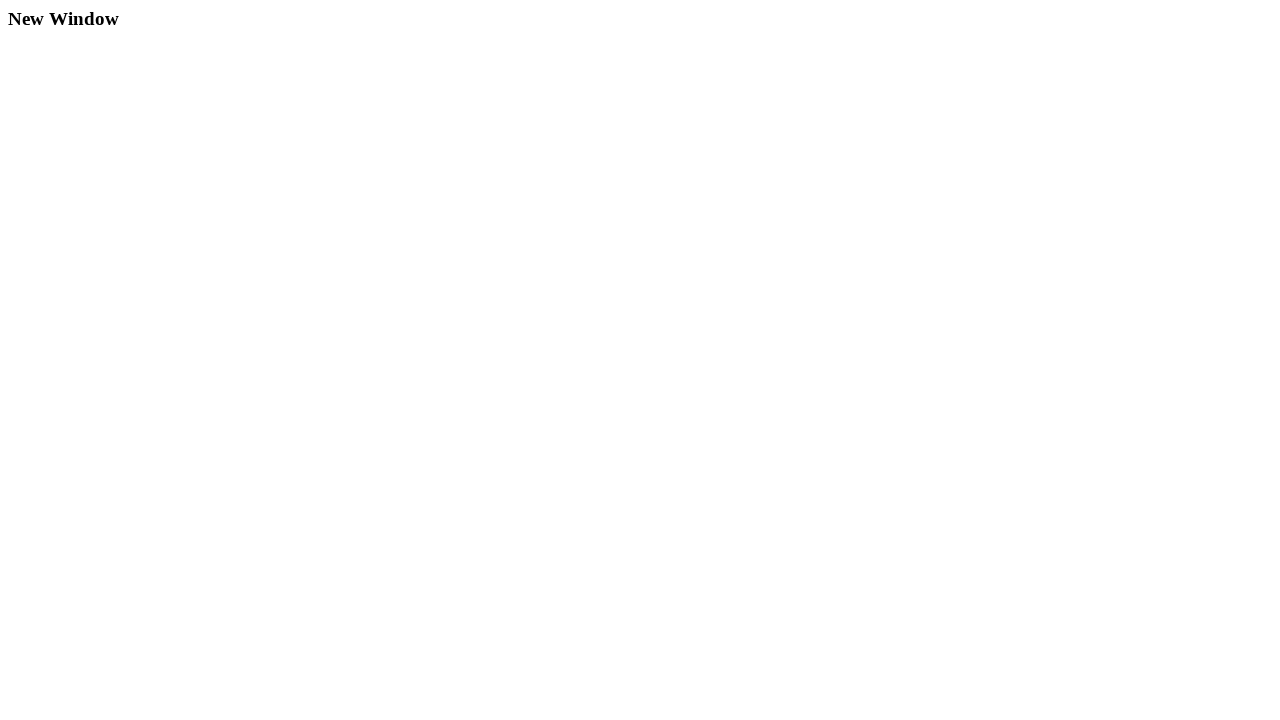

Retrieved new window title: 'New Window'
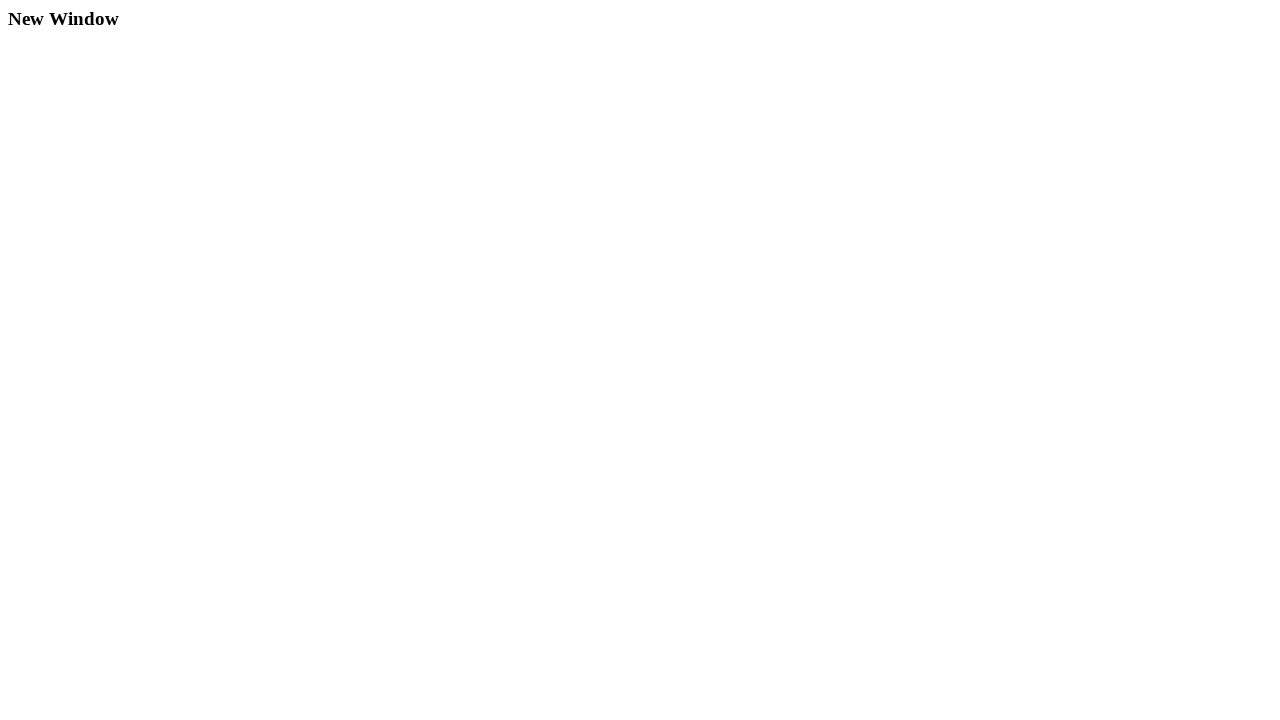

Retrieved main window title: 'The Internet'
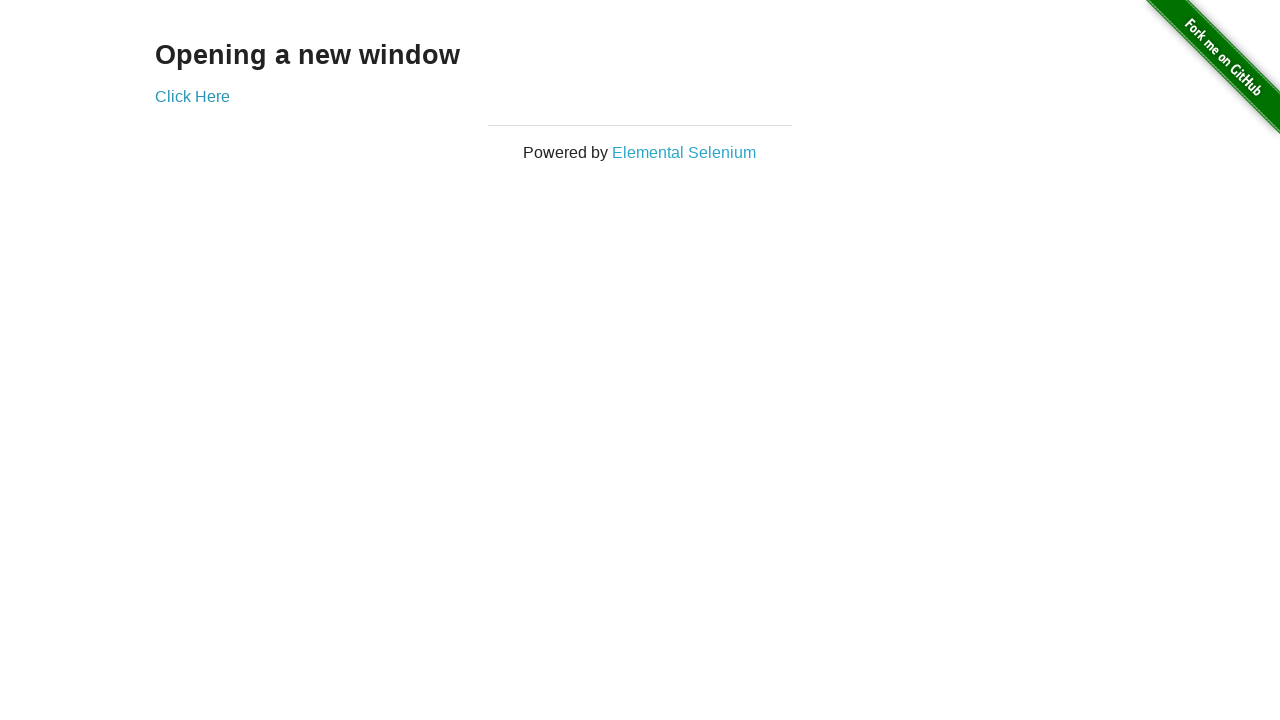

Closed the new window/tab
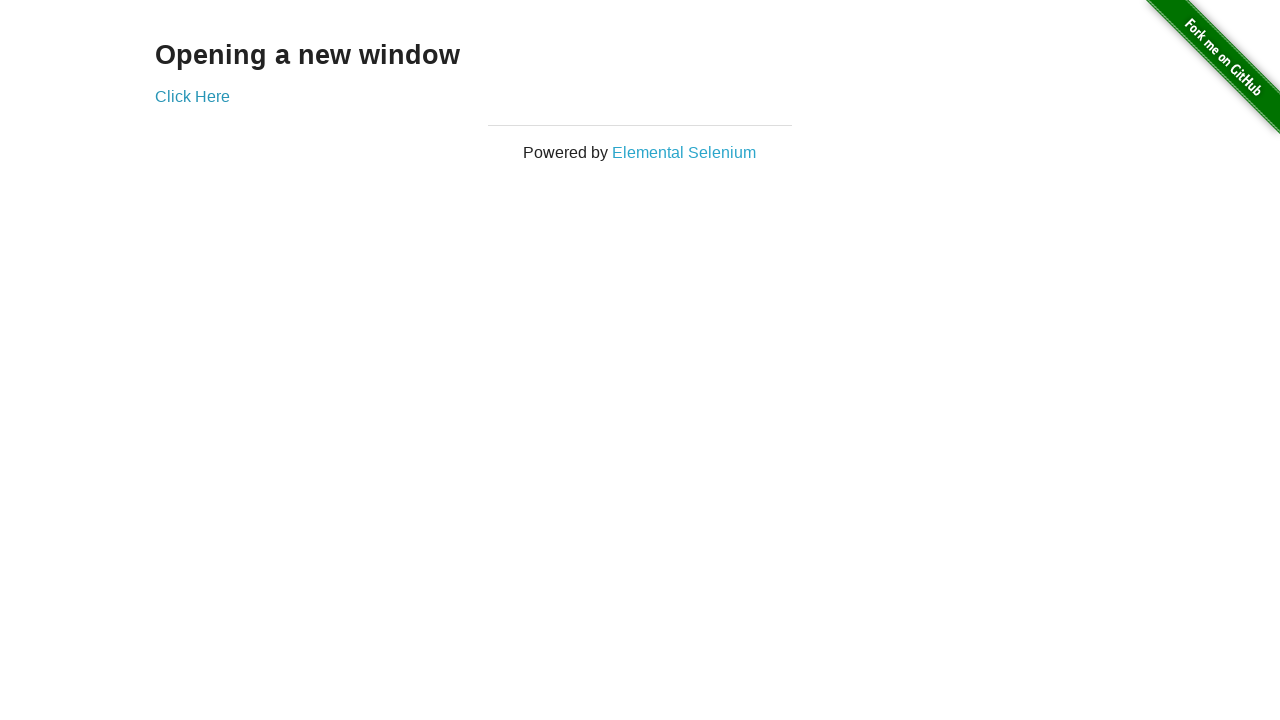

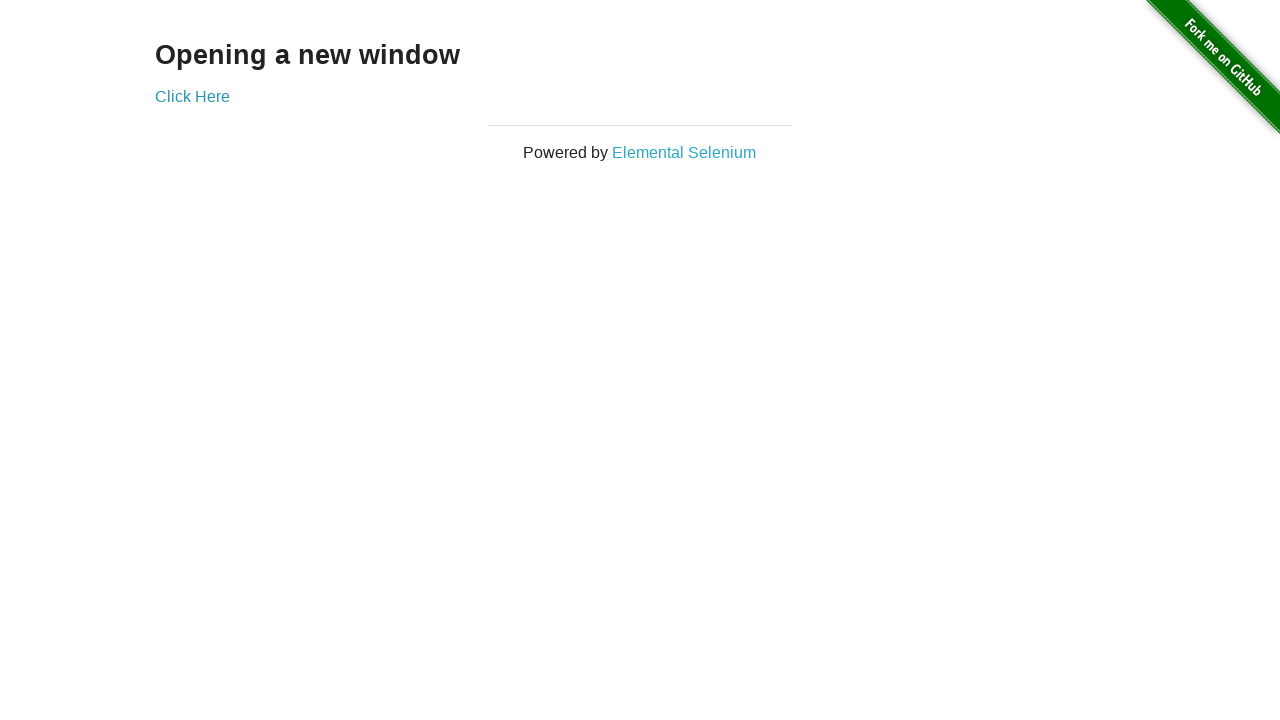